Tests handling of a JavaScript prompt dialog by clicking a tab, then clicking a button that triggers the prompt and accepting it with input text

Starting URL: https://demo.automationtesting.in/Alerts.html

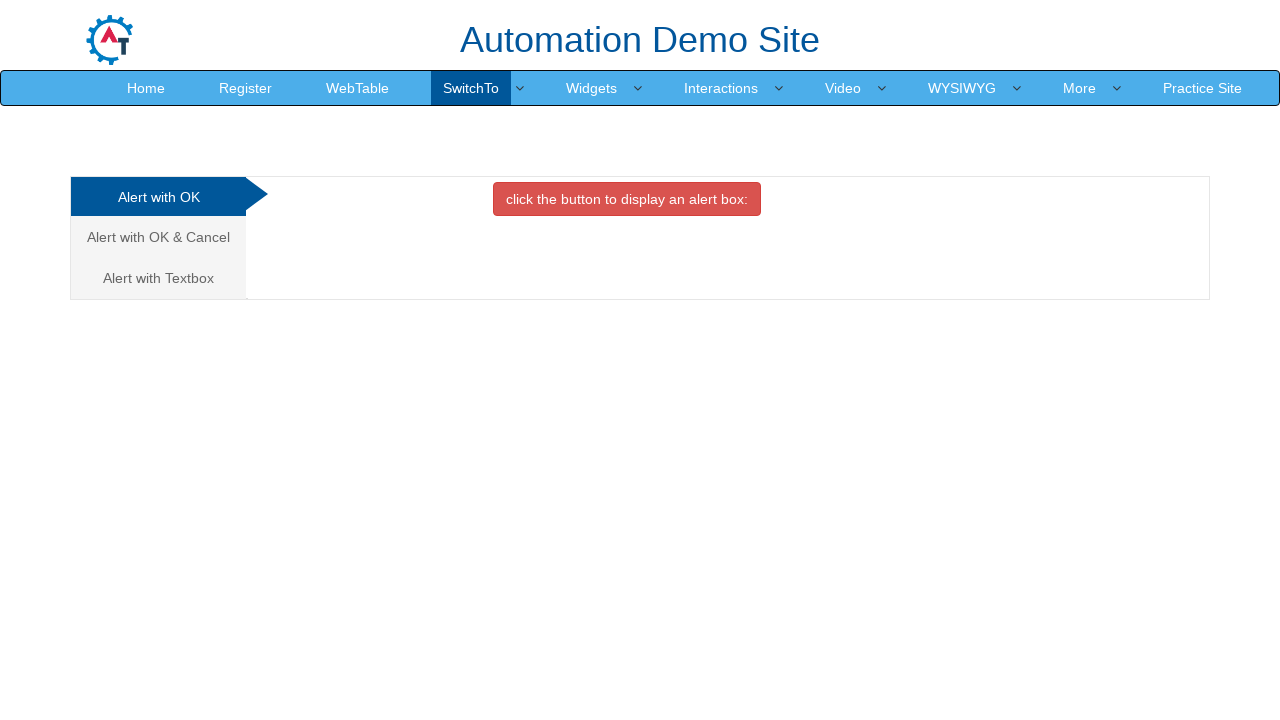

Clicked tab to navigate to prompt section at (158, 278) on (//a[@class='analystic'])[3]
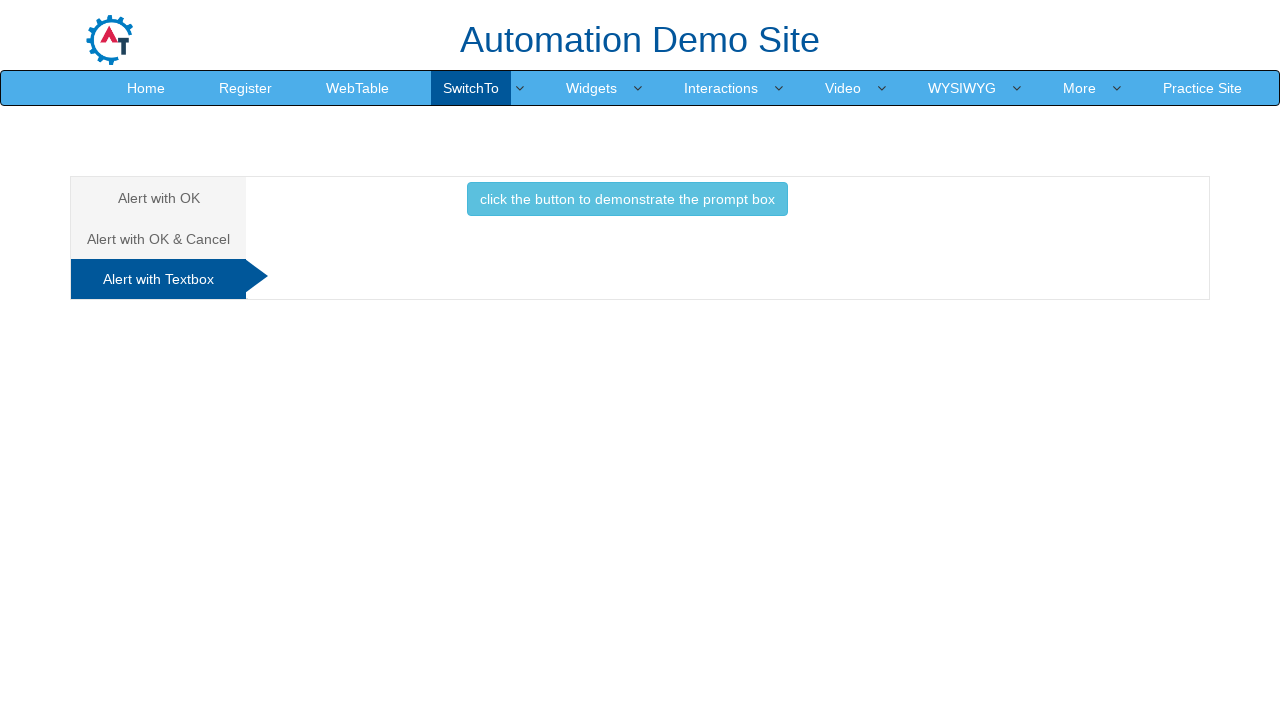

Set up dialog handler to accept prompt with input text 'i am prompting!'
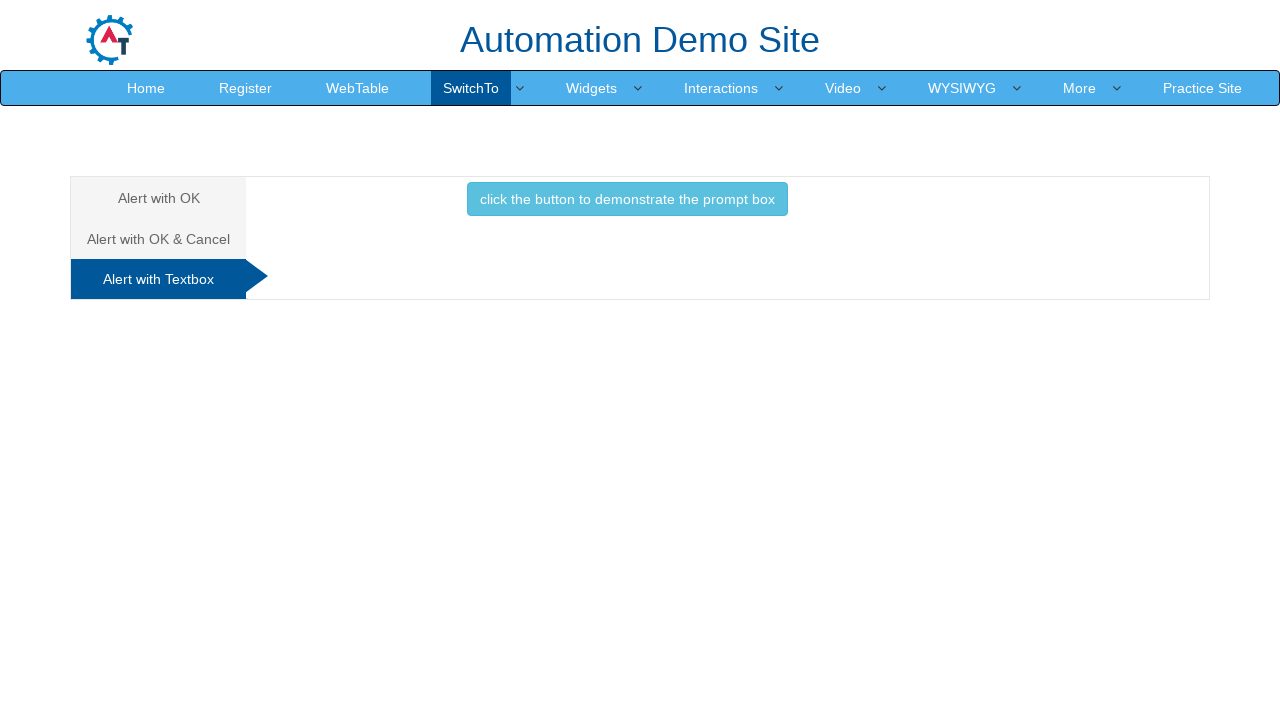

Clicked button to trigger JavaScript prompt dialog at (627, 199) on xpath=//*[@class='btn btn-info']
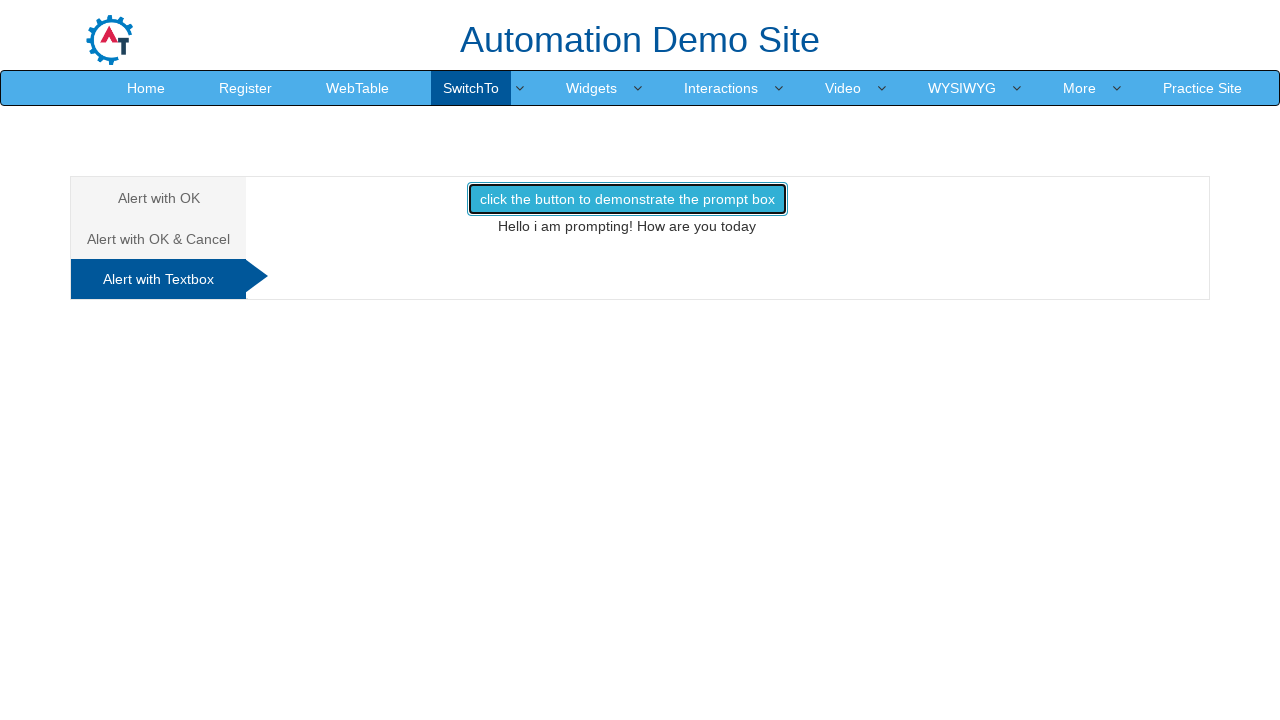

Waited for dialog to be handled
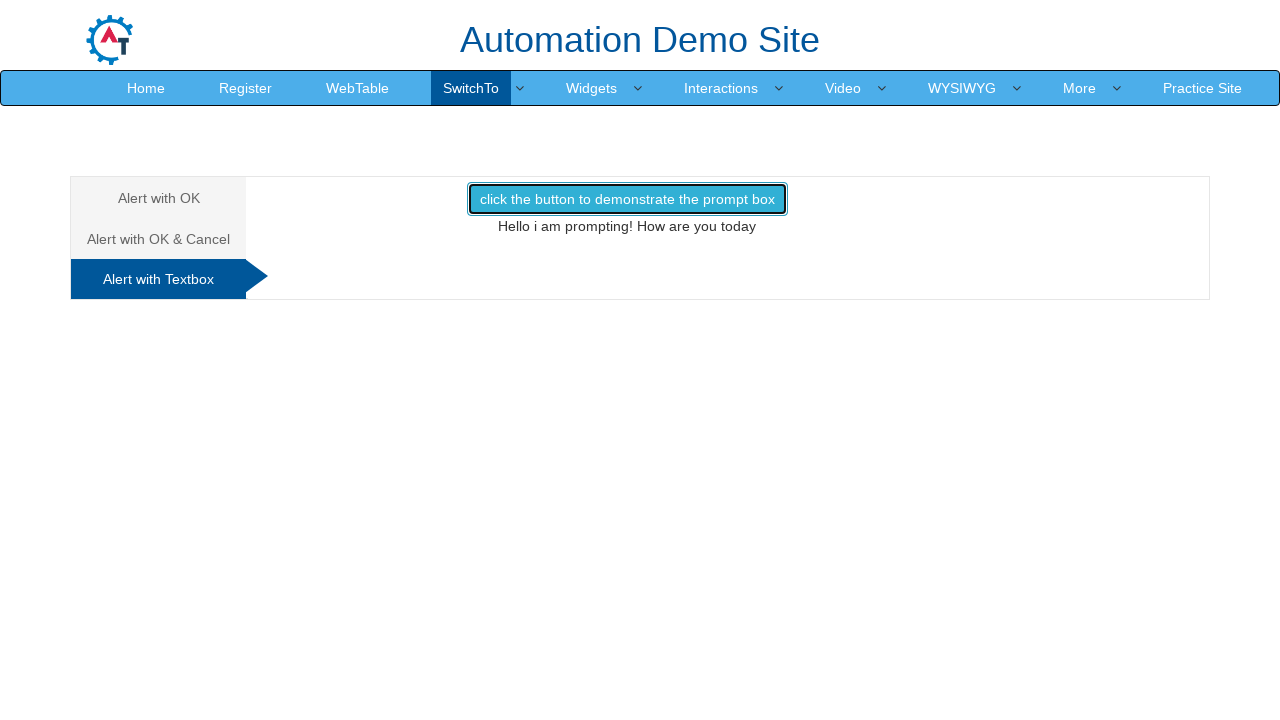

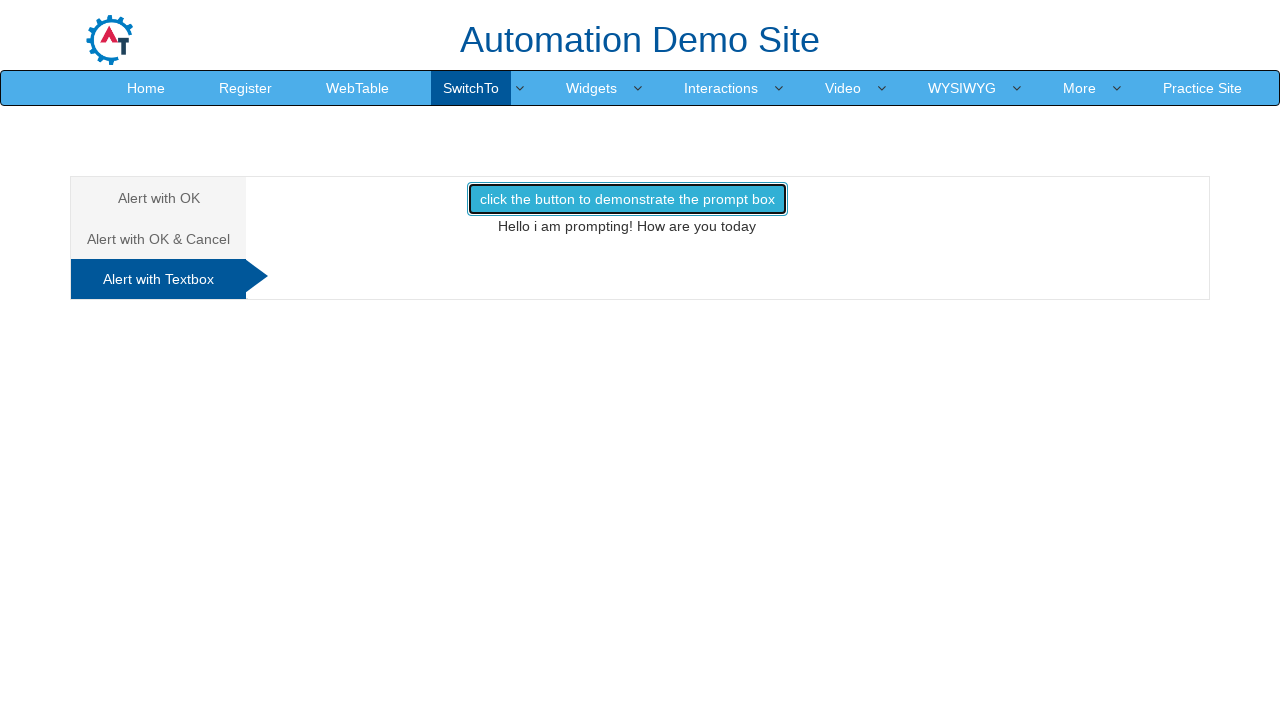